Tests keyboard key press functionality by sending a tab key using action builder and verifying the result text displays the correct key pressed.

Starting URL: http://the-internet.herokuapp.com/key_presses

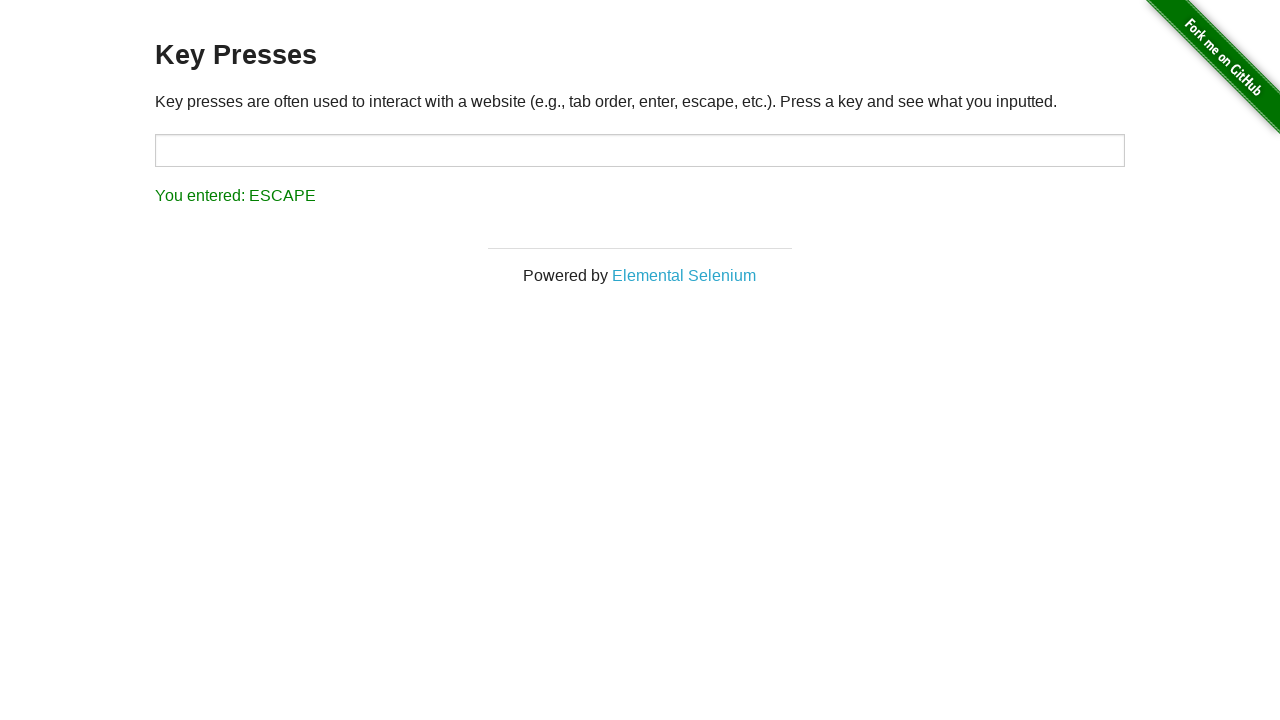

Pressed Tab key using keyboard action
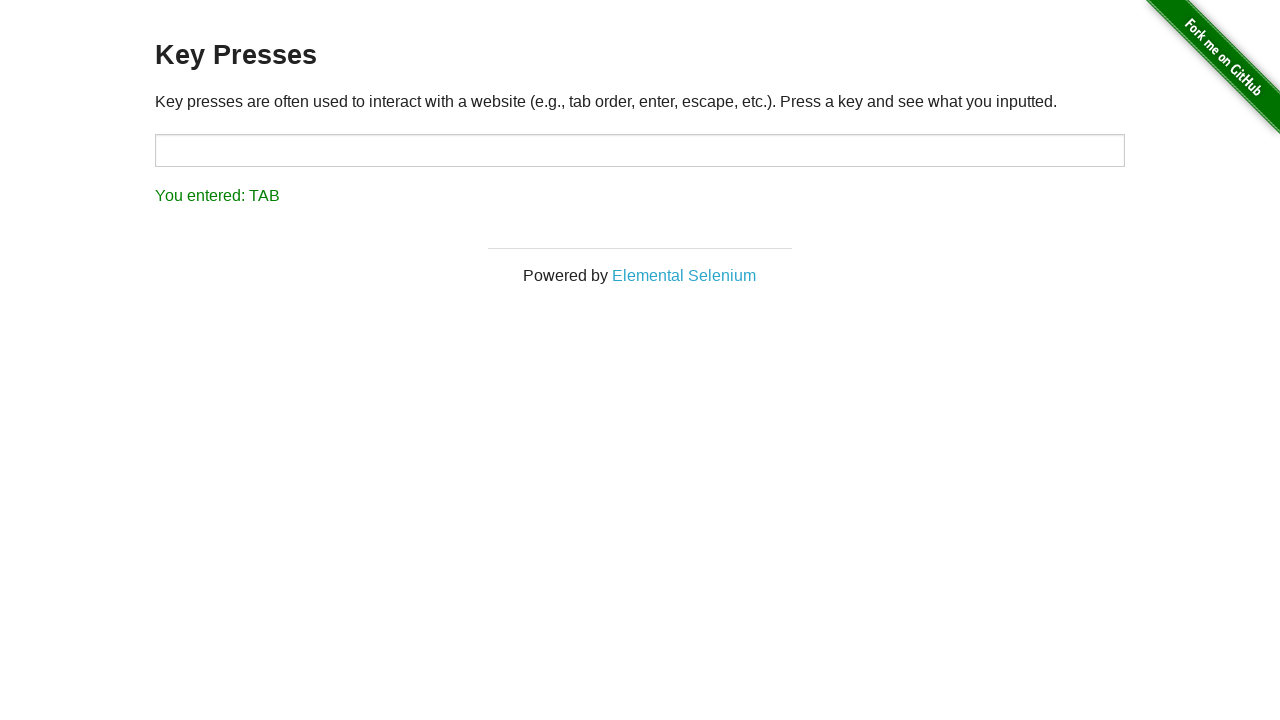

Waited for result element to appear
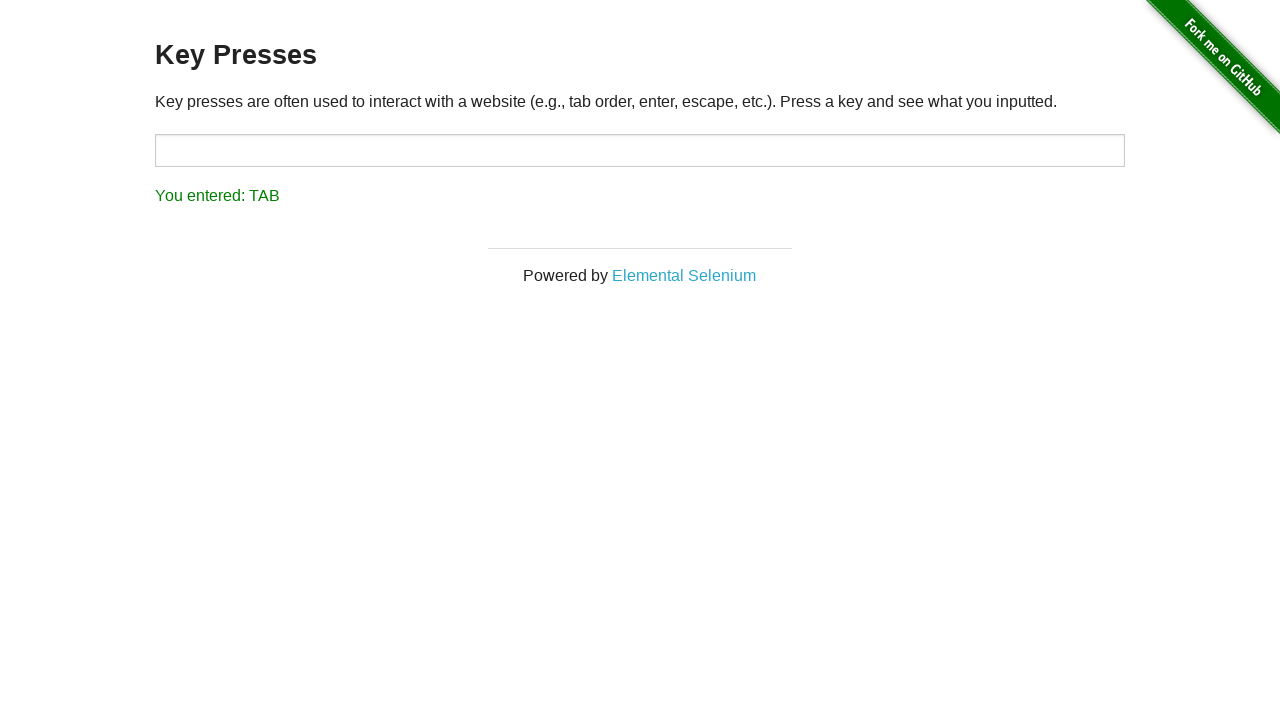

Retrieved result text content
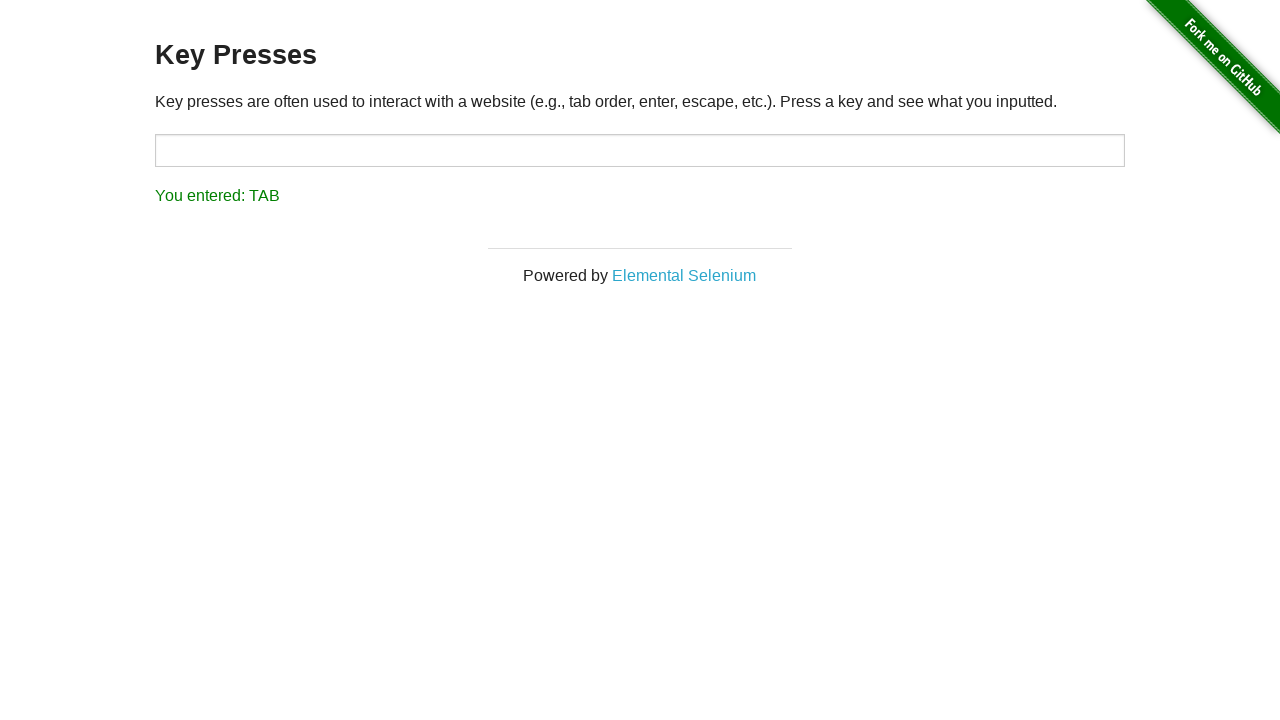

Verified result text equals 'You entered: TAB'
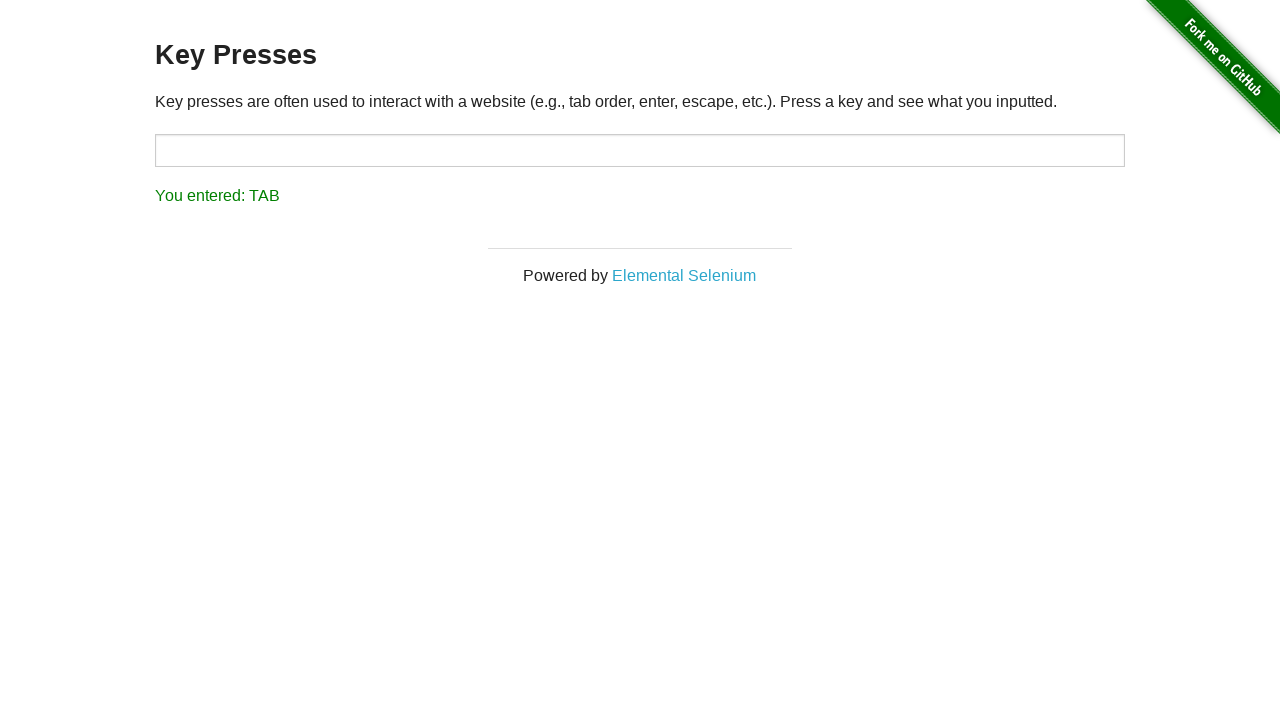

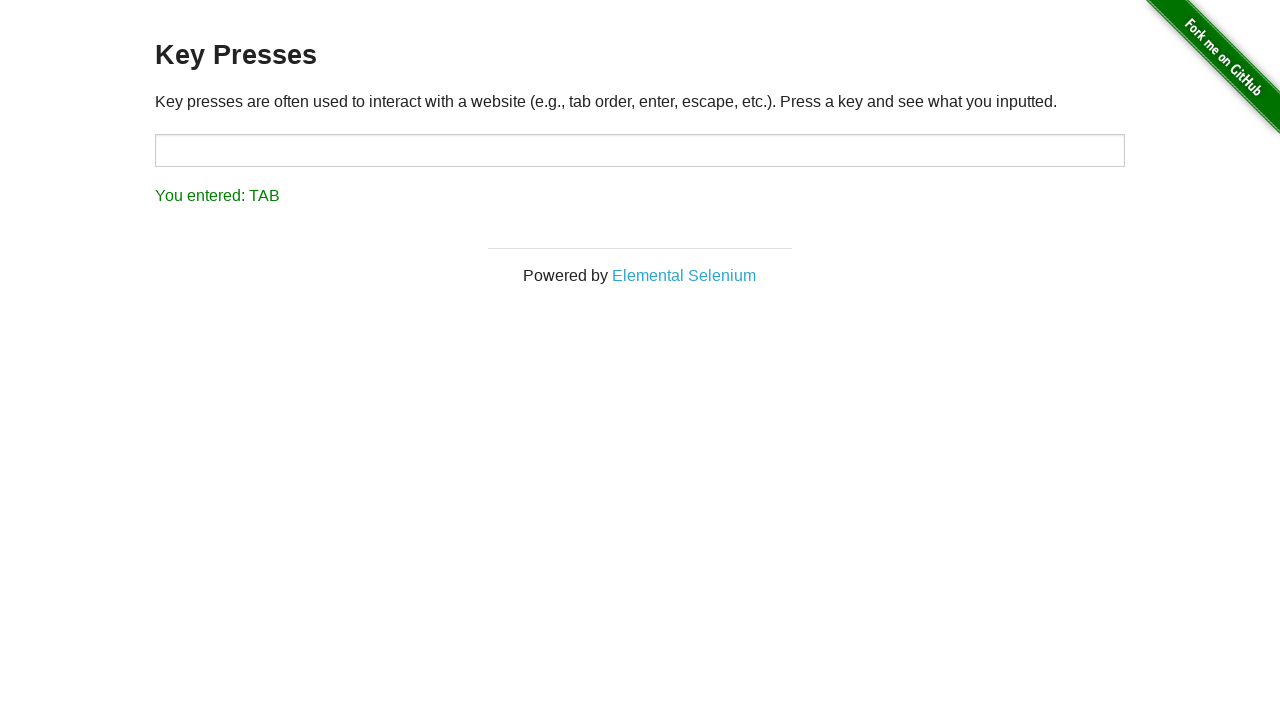